Navigates through multiple nested shadow DOM elements to access and retrieve text from a deeply nested element

Starting URL: https://dev.automationtesting.in/shadow-dom

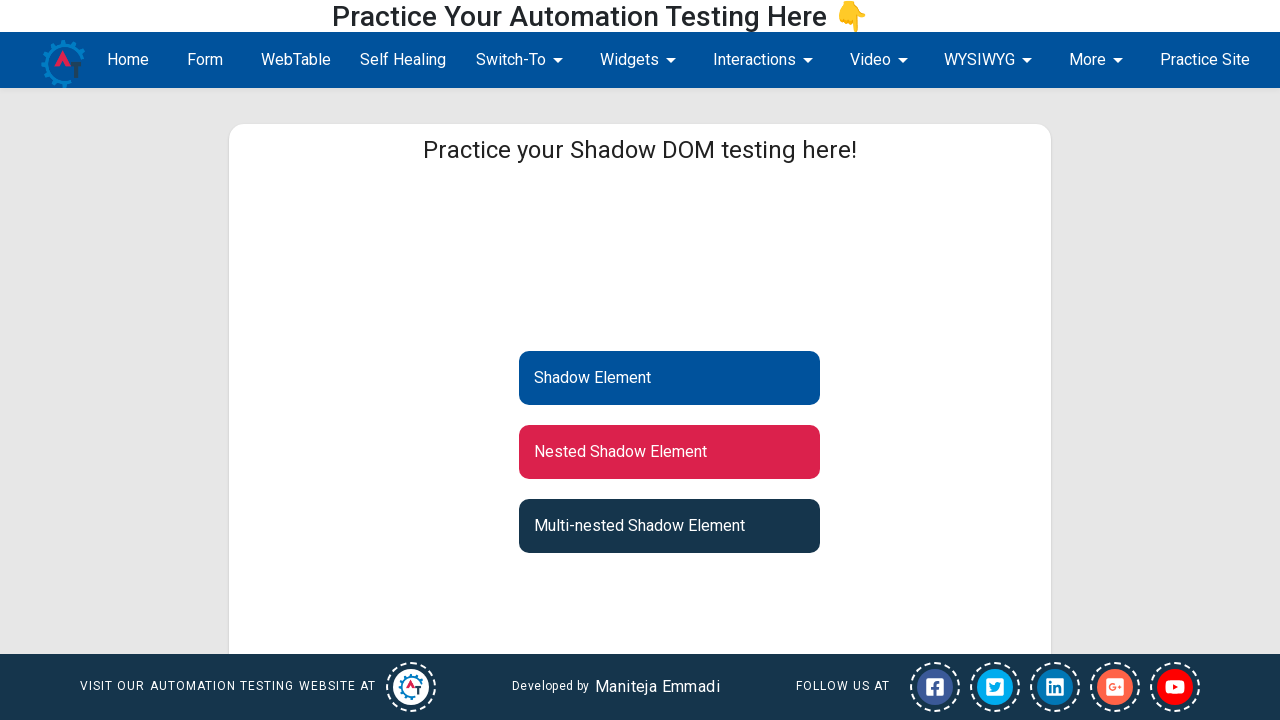

Navigated to Shadow DOM practice page
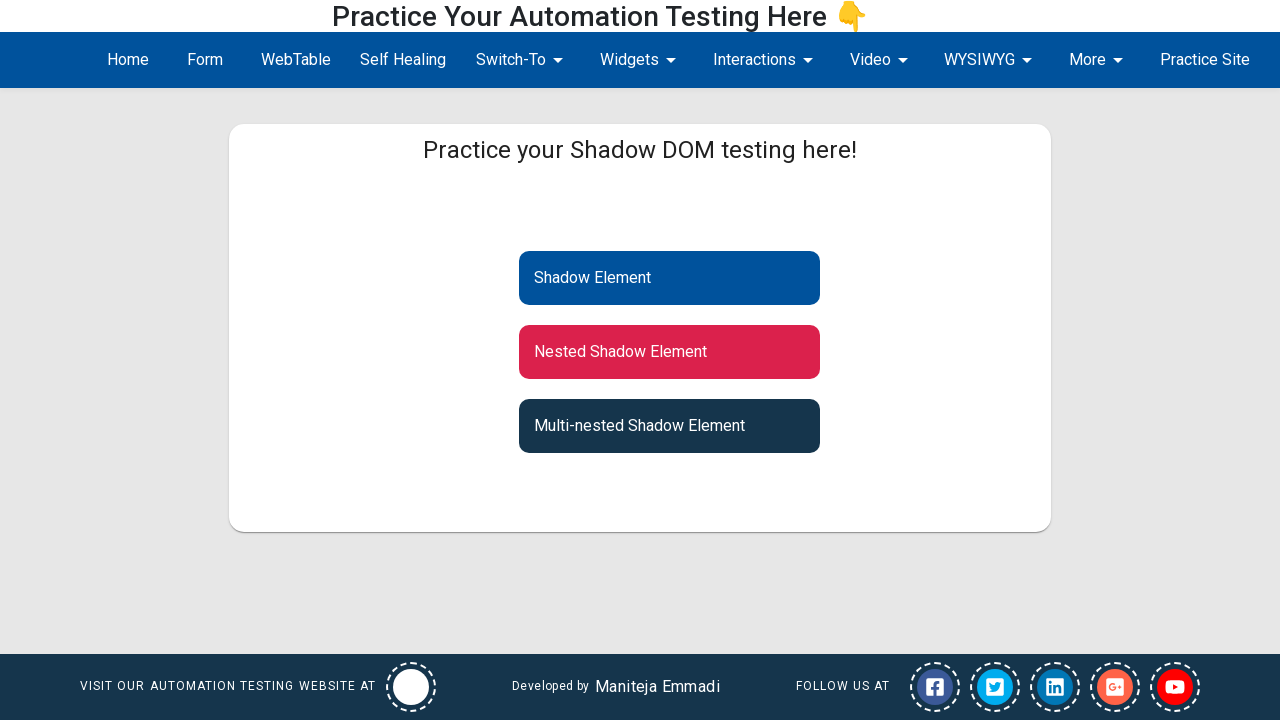

Located first shadow DOM host element
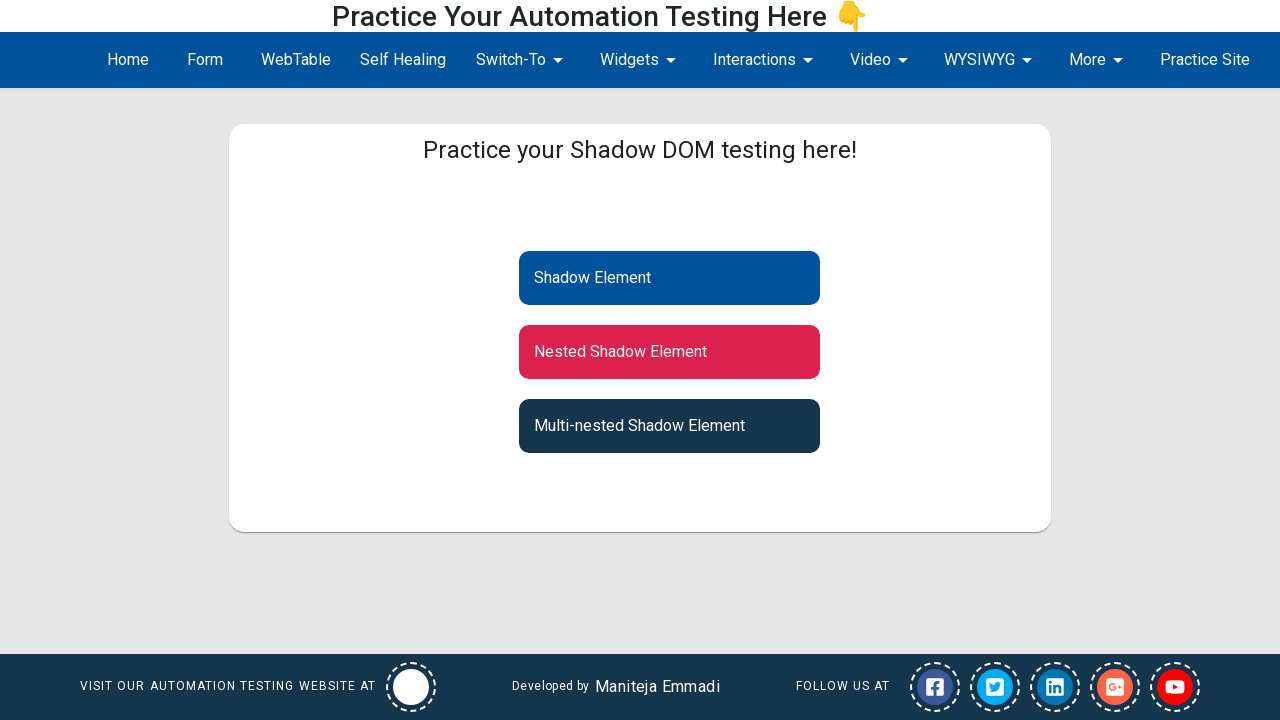

Accessed first shadow root
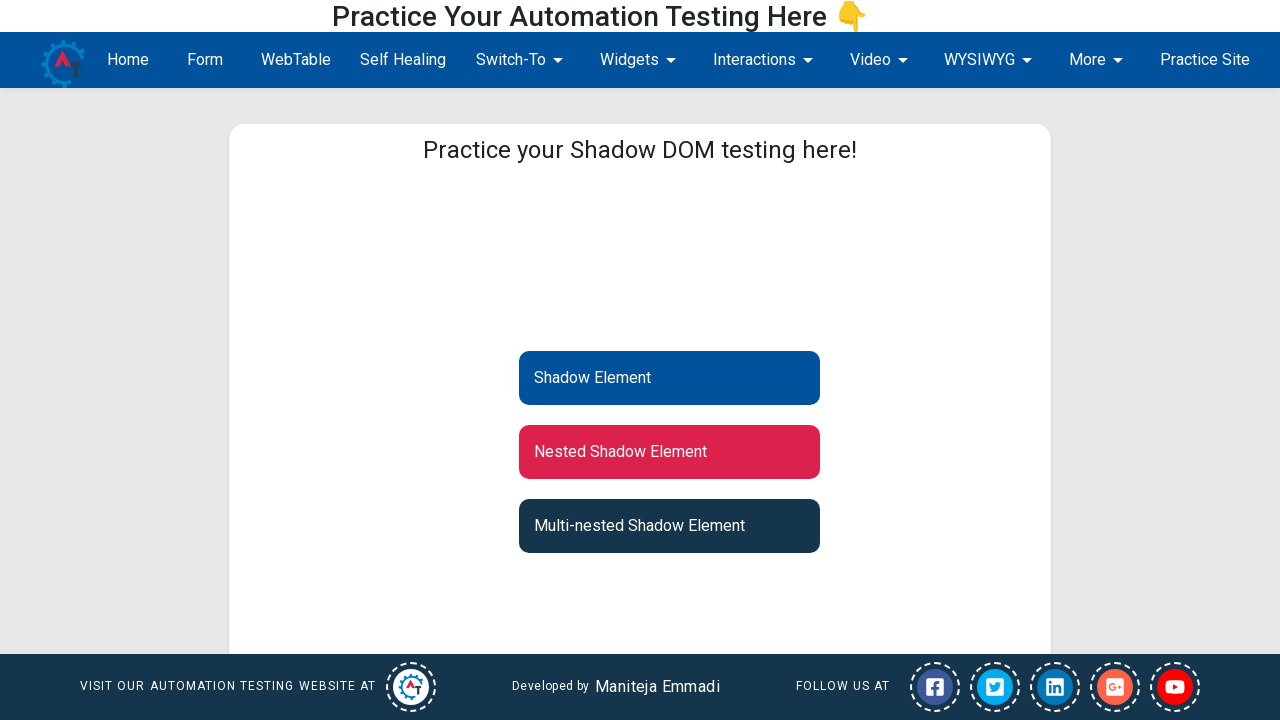

Located second shadow DOM host element nested in first shadow root
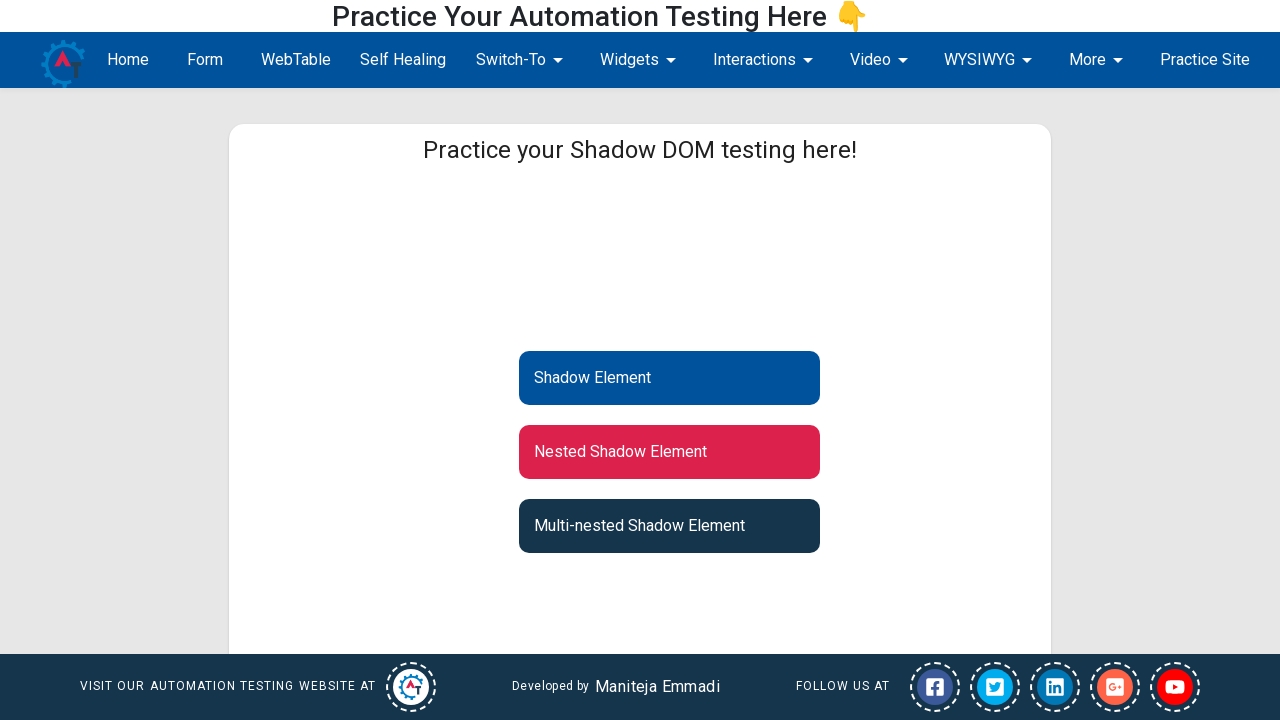

Accessed second shadow root
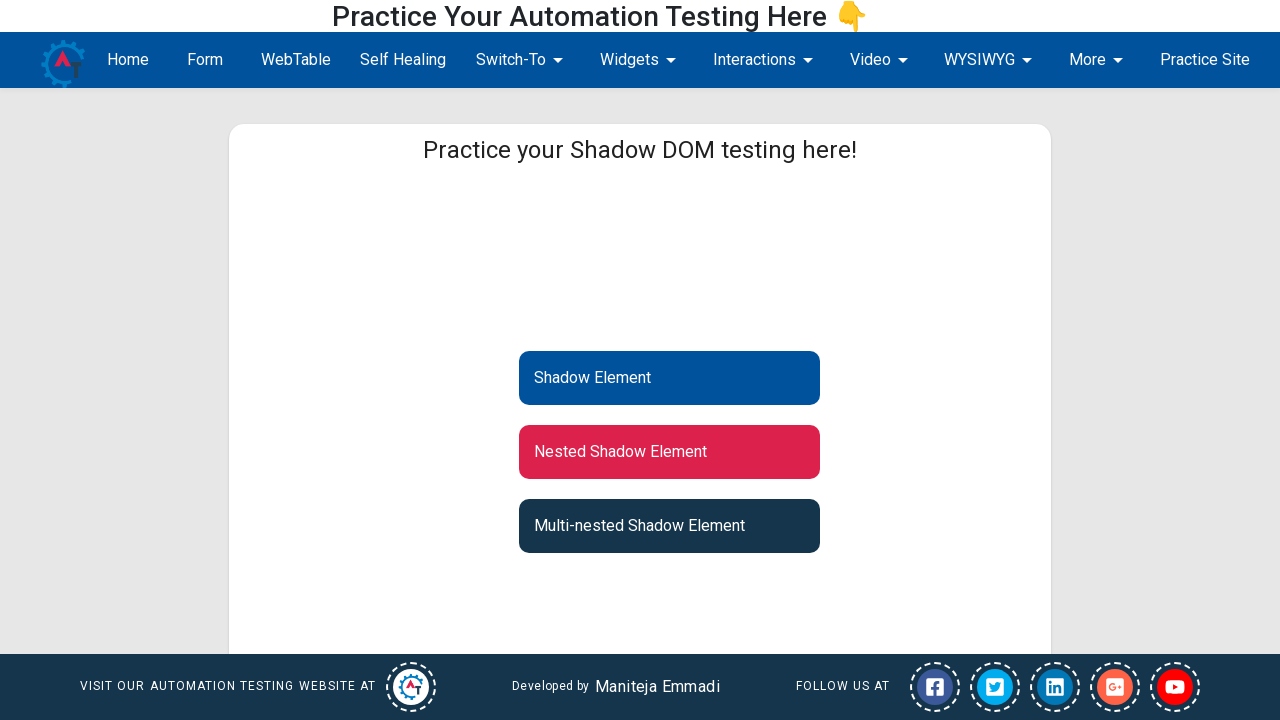

Located third shadow DOM host element nested in second shadow root
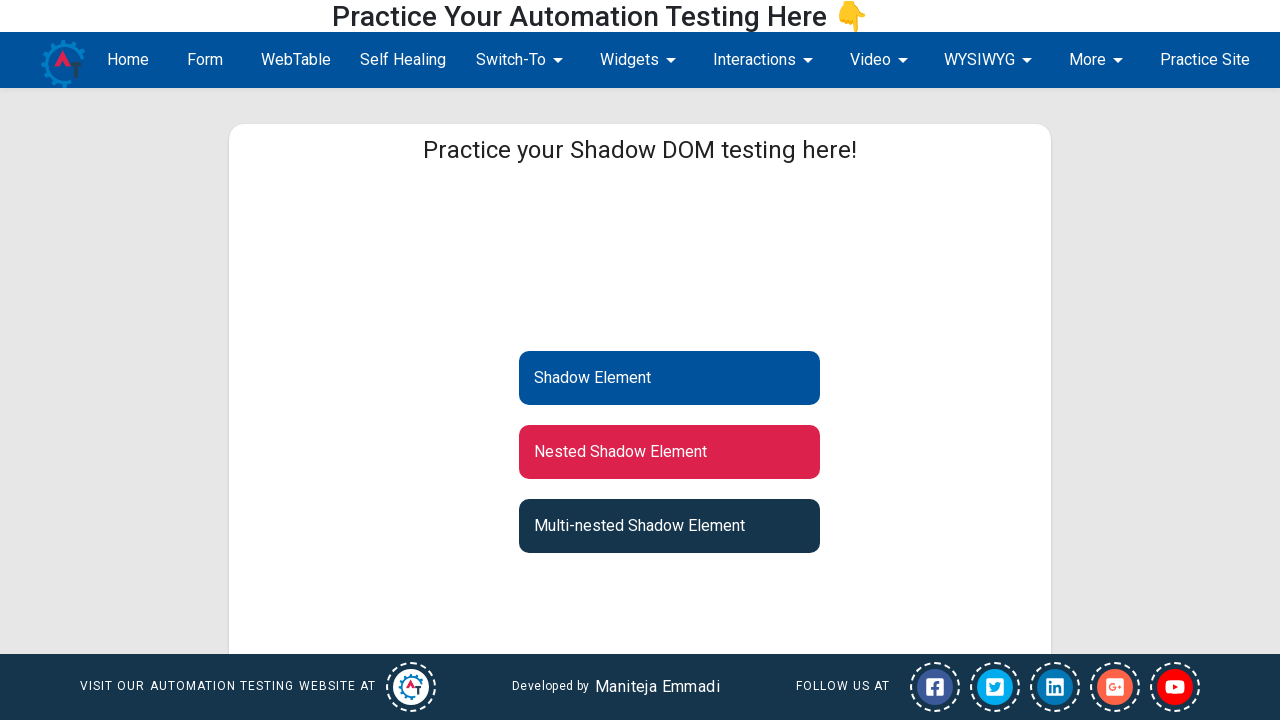

Accessed third shadow root
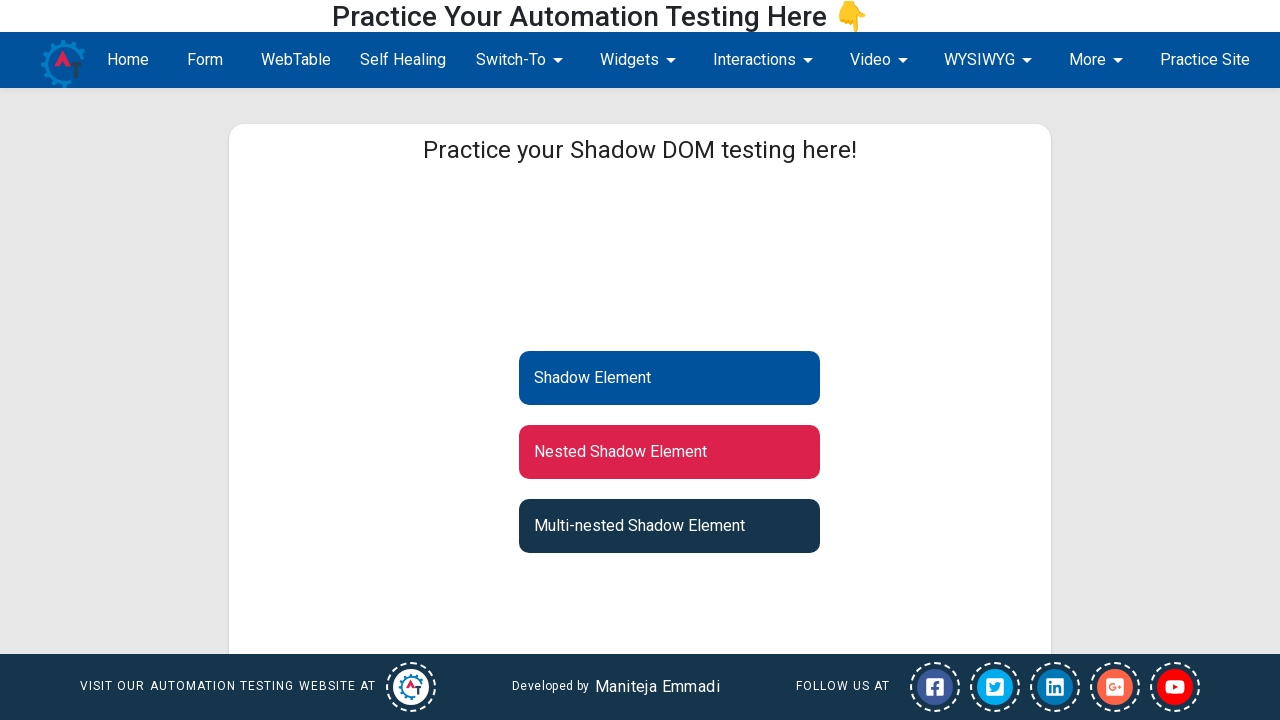

Located deeply nested element in third shadow root
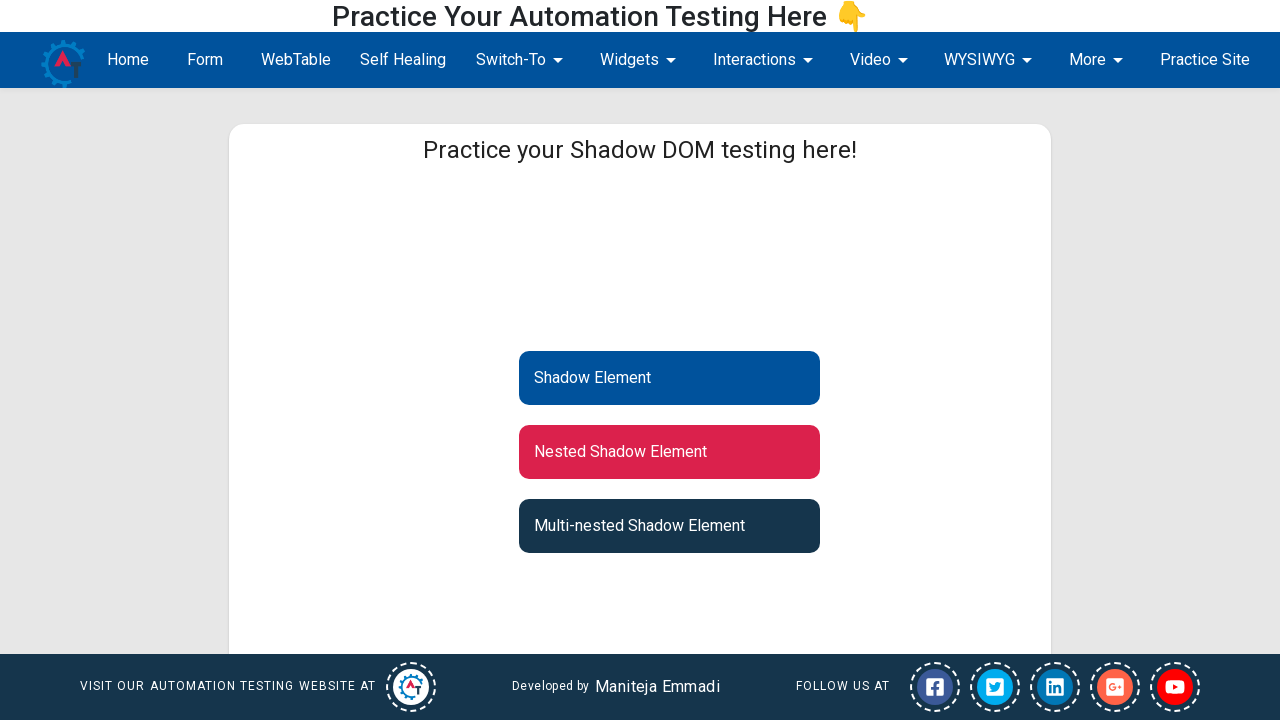

Retrieved text from deeply nested shadow DOM element: 'Multi-nested Shadow Element'
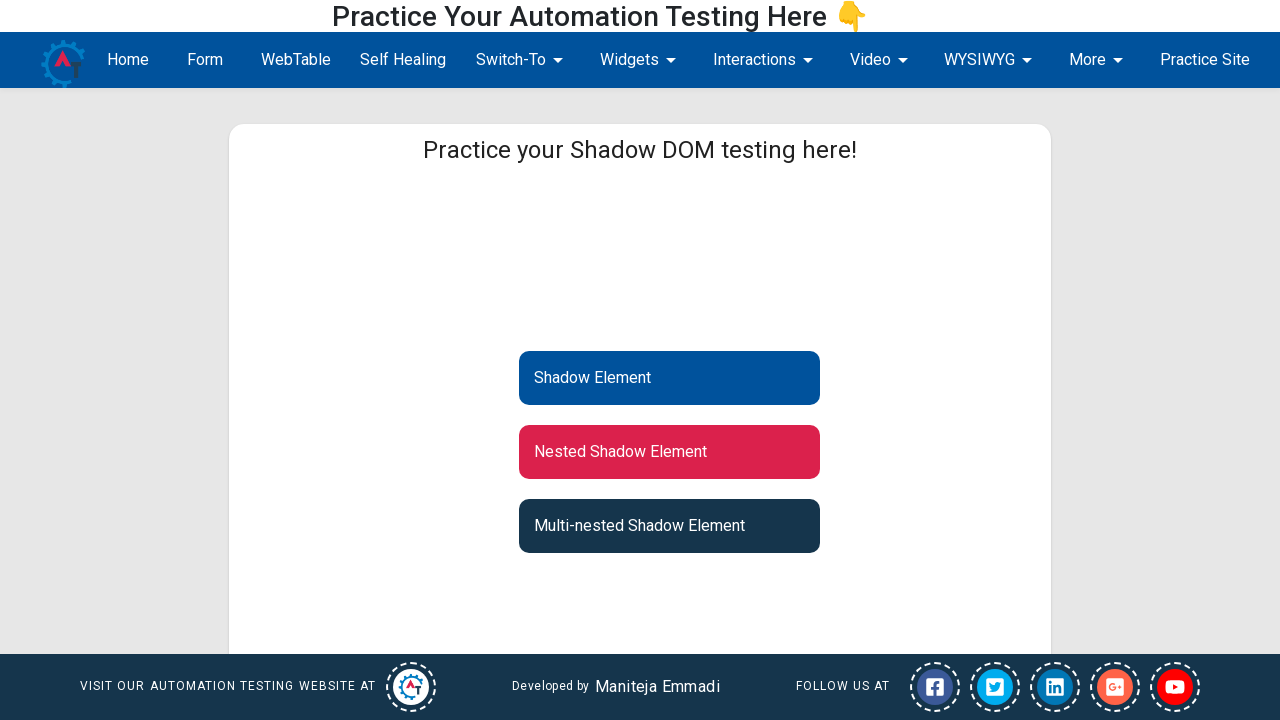

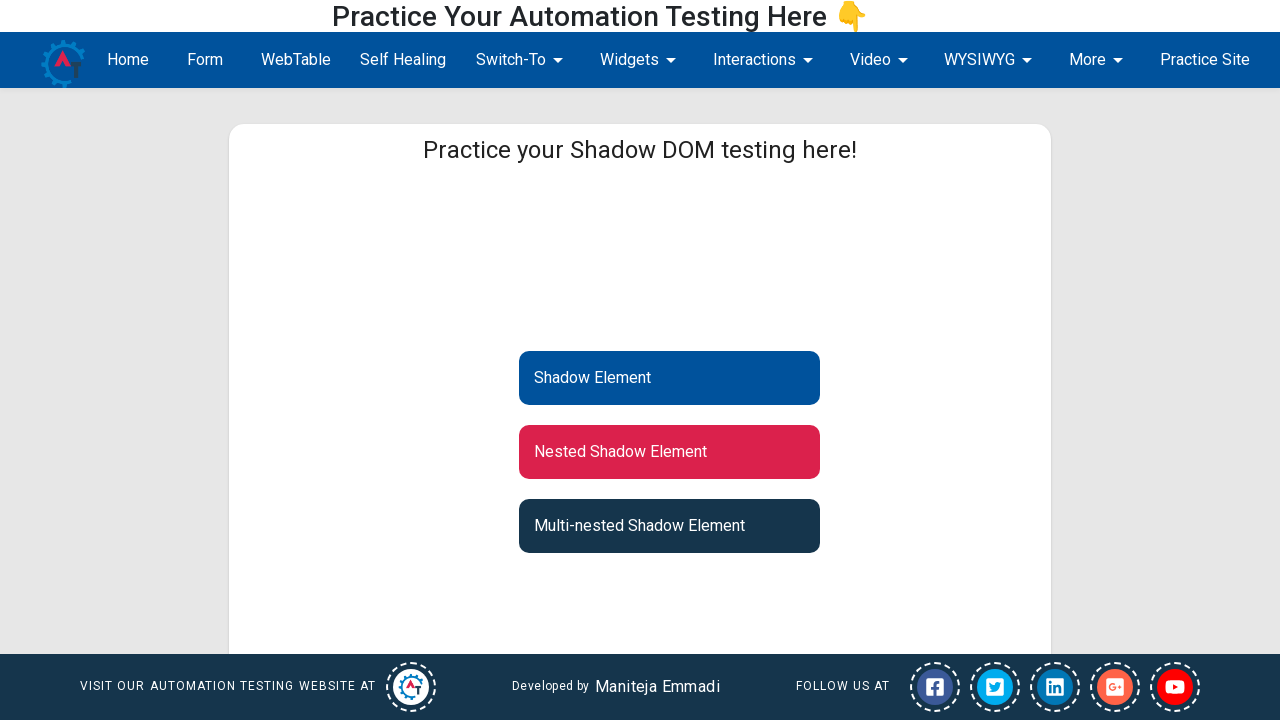